Tests filling out the OrangeHRM demo booking form by entering full name, email, selecting a country from dropdown, and entering a contact number.

Starting URL: https://www.orangehrm.com/en/hris-hr-software-demo/

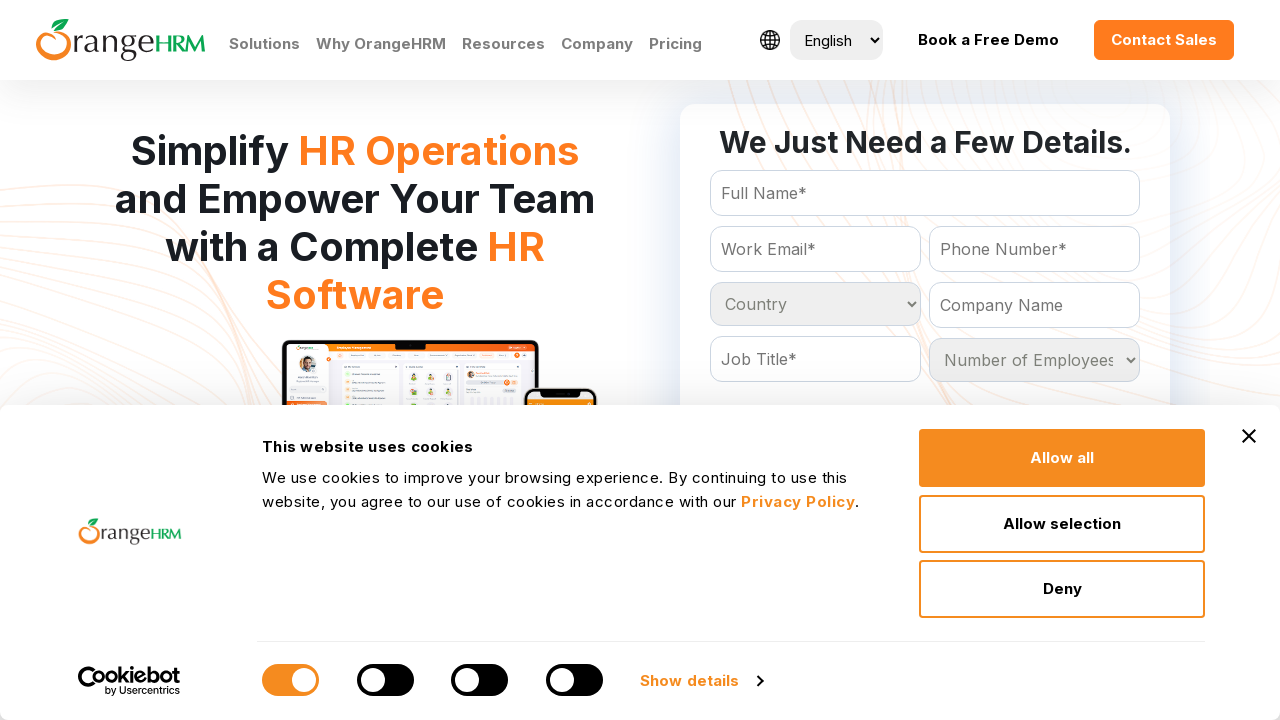

Filled full name field with 'Marcus Williams' on input[name='FullName']
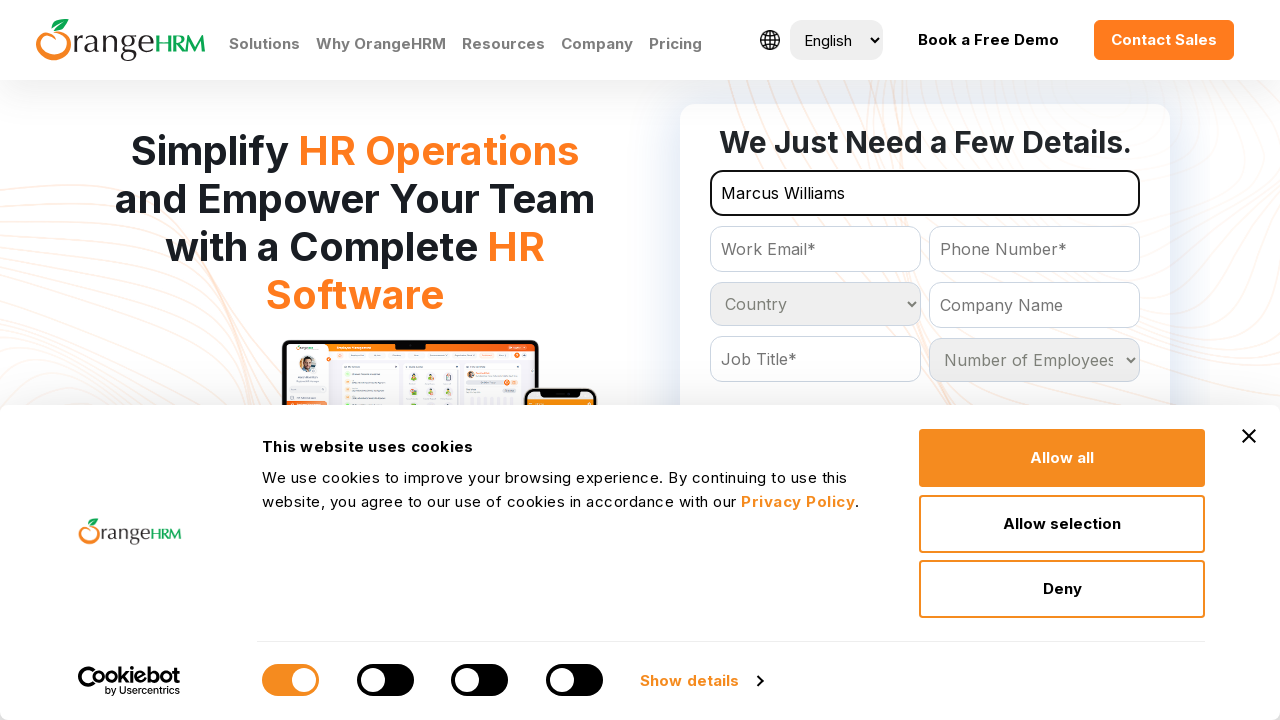

Filled email field with 'marcus.williams87@example.com' on input[name='Email']
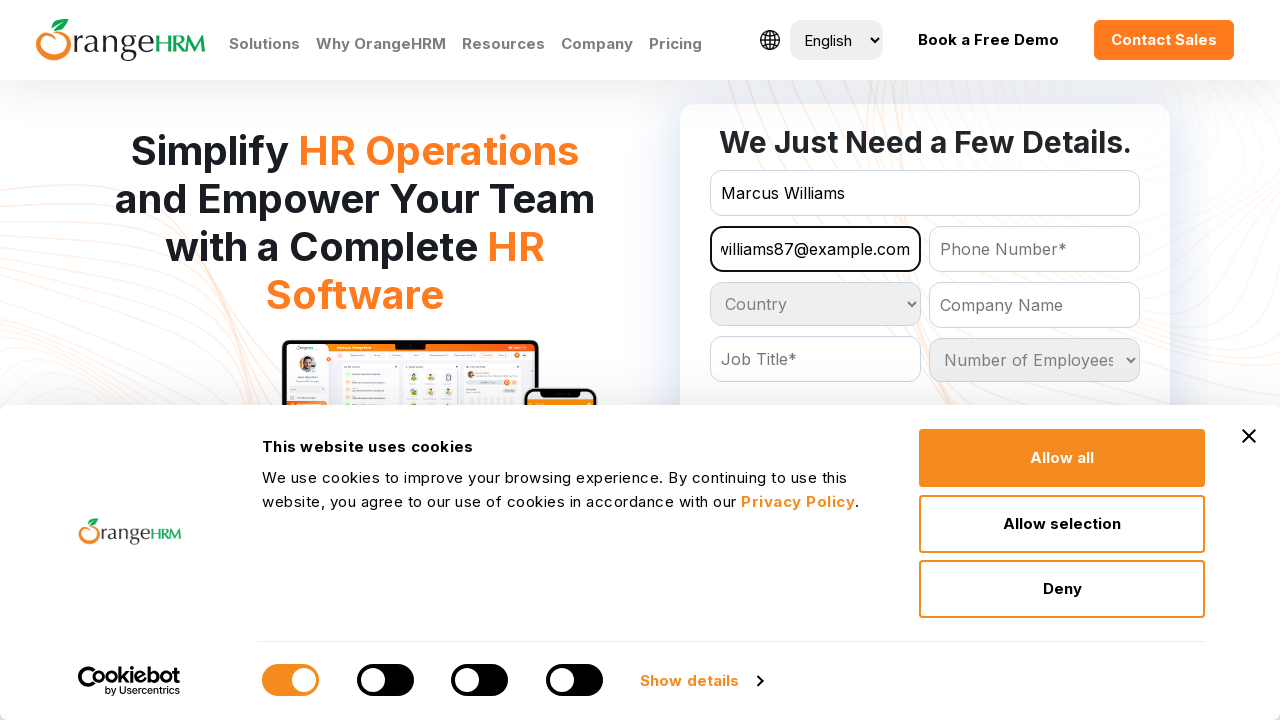

Selected 'Angola' from country dropdown on #Form_getForm_Country
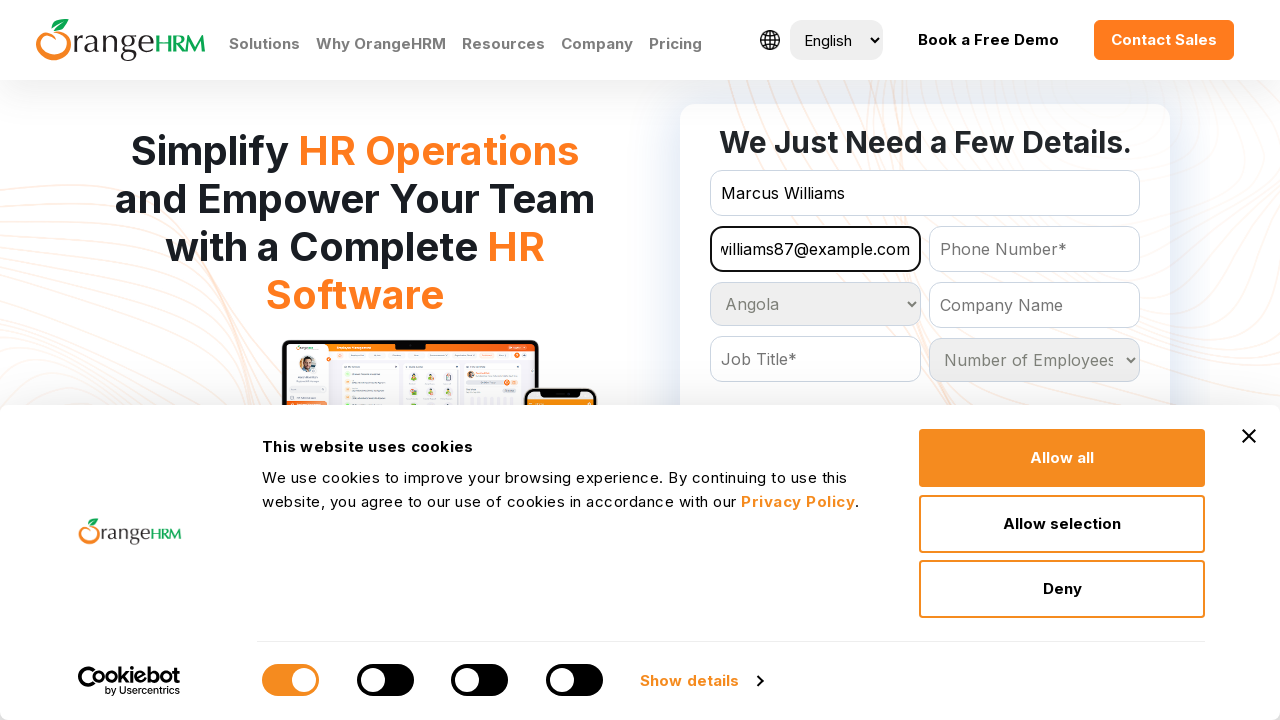

Filled contact number field with '5551234567' on #Form_getForm_Contact
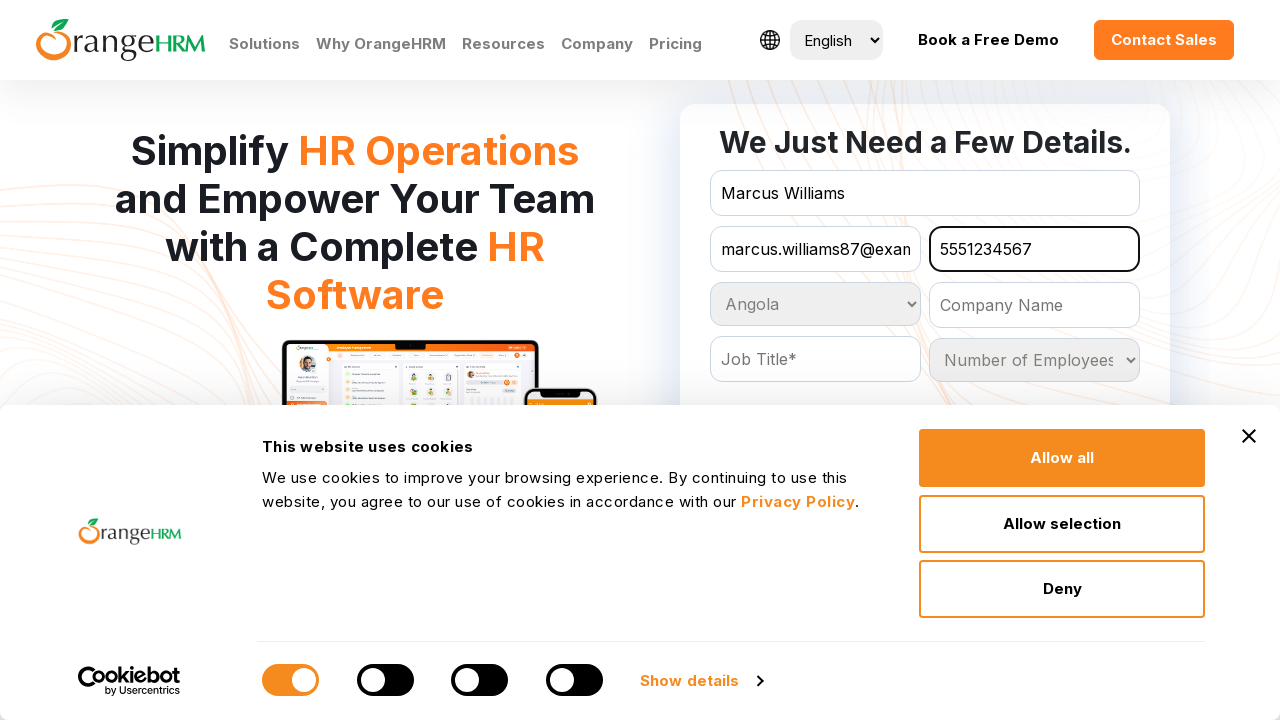

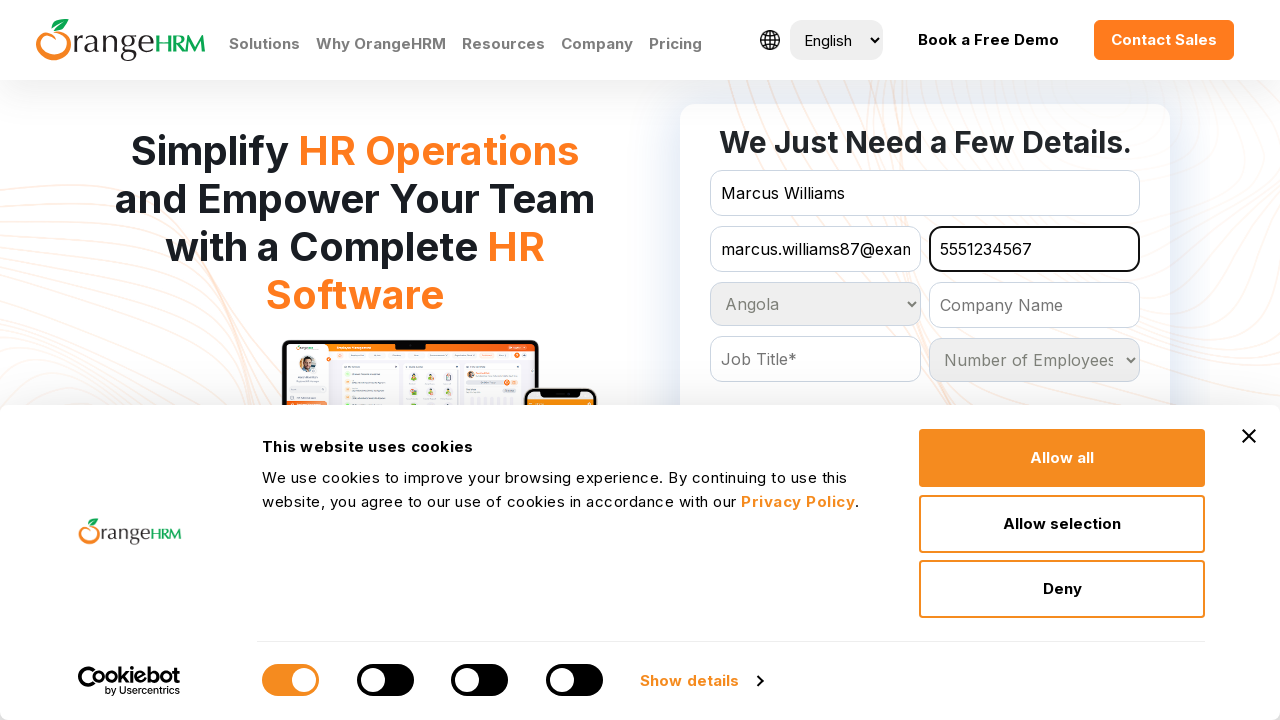